Tests JavaScript alert, confirm, and prompt dialog interactions by clicking buttons and handling the resulting dialogs

Starting URL: http://the-internet.herokuapp.com/javascript_alerts

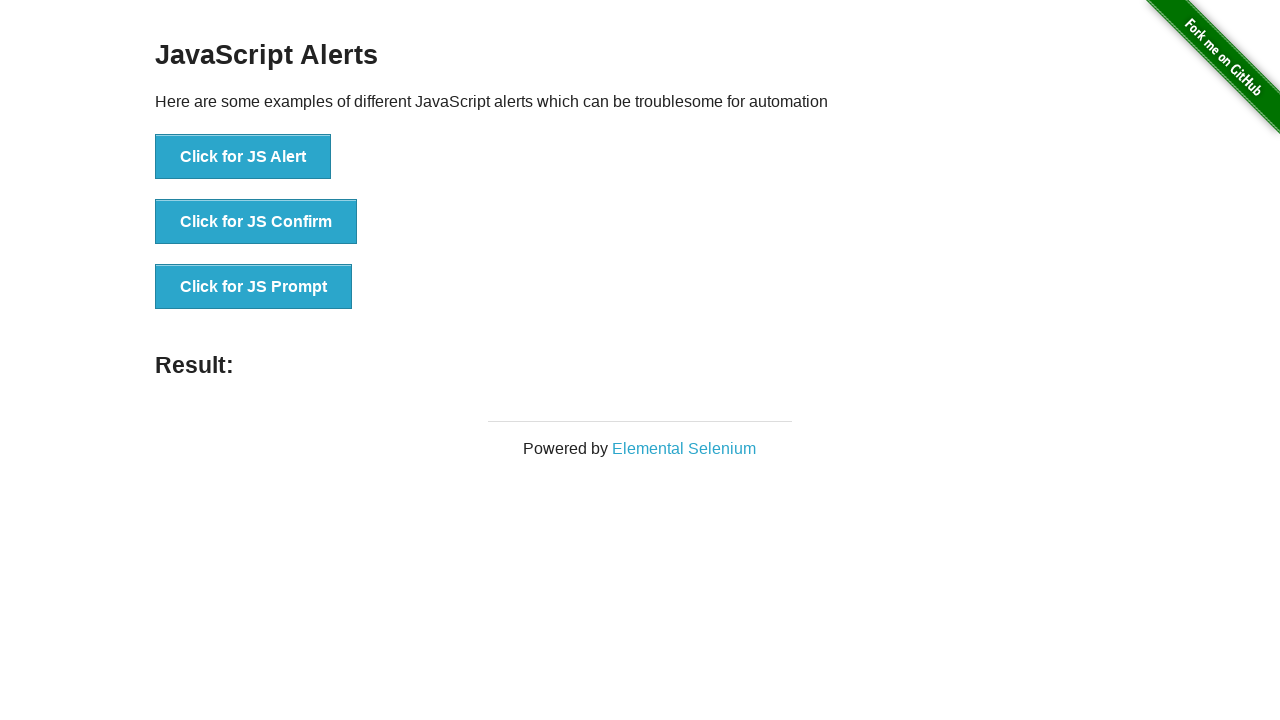

Clicked button to trigger JS Prompt dialog at (254, 287) on button[onclick='jsPrompt()']
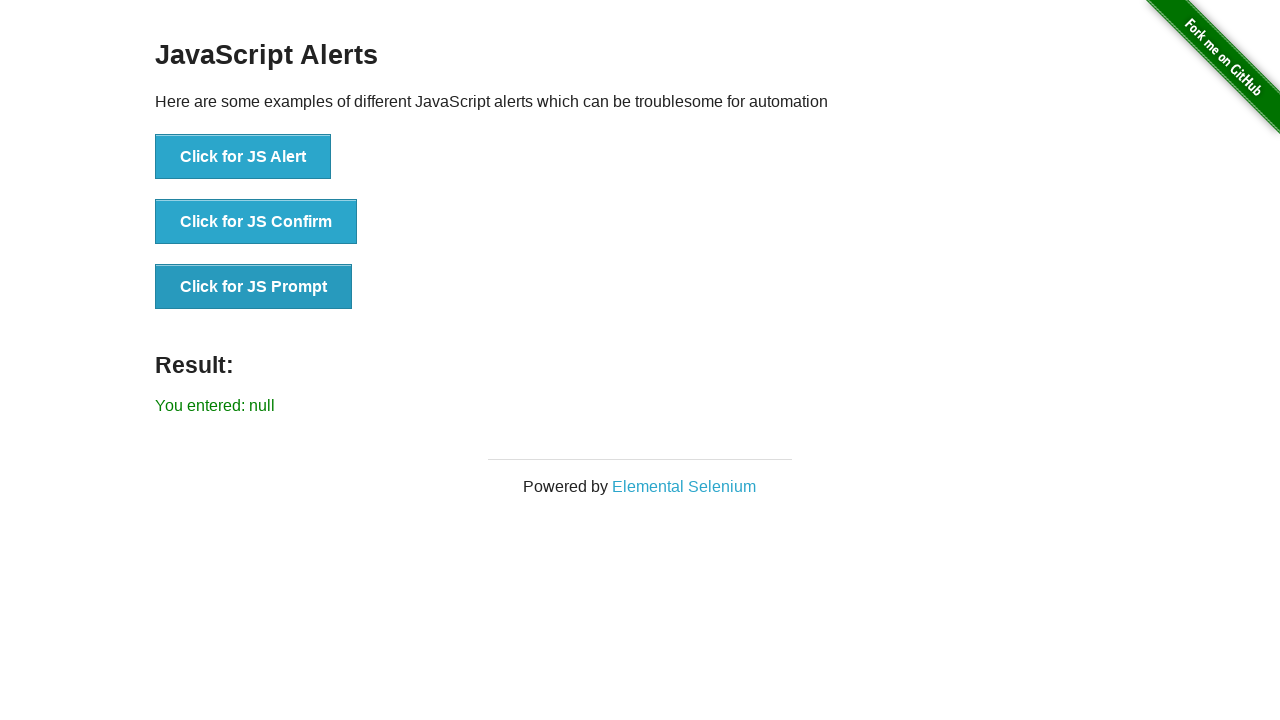

Set up dialog handler to accept prompt with 'Mustafa Yilmaz'
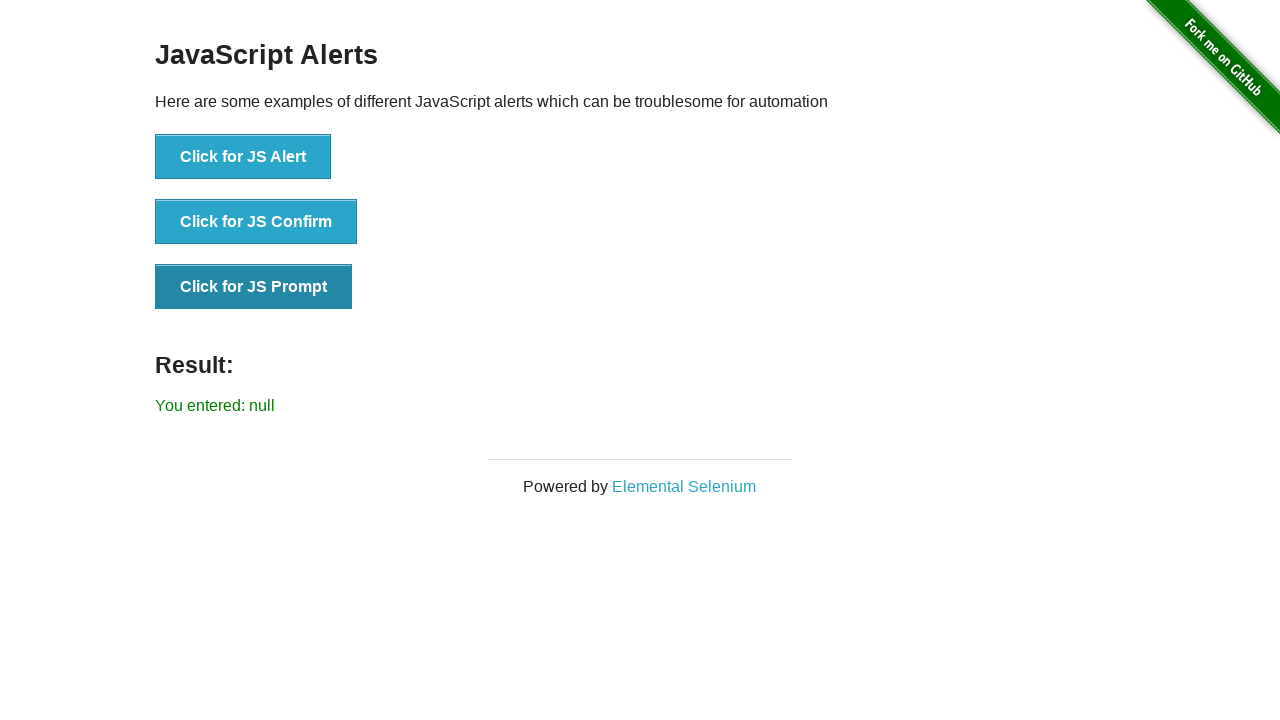

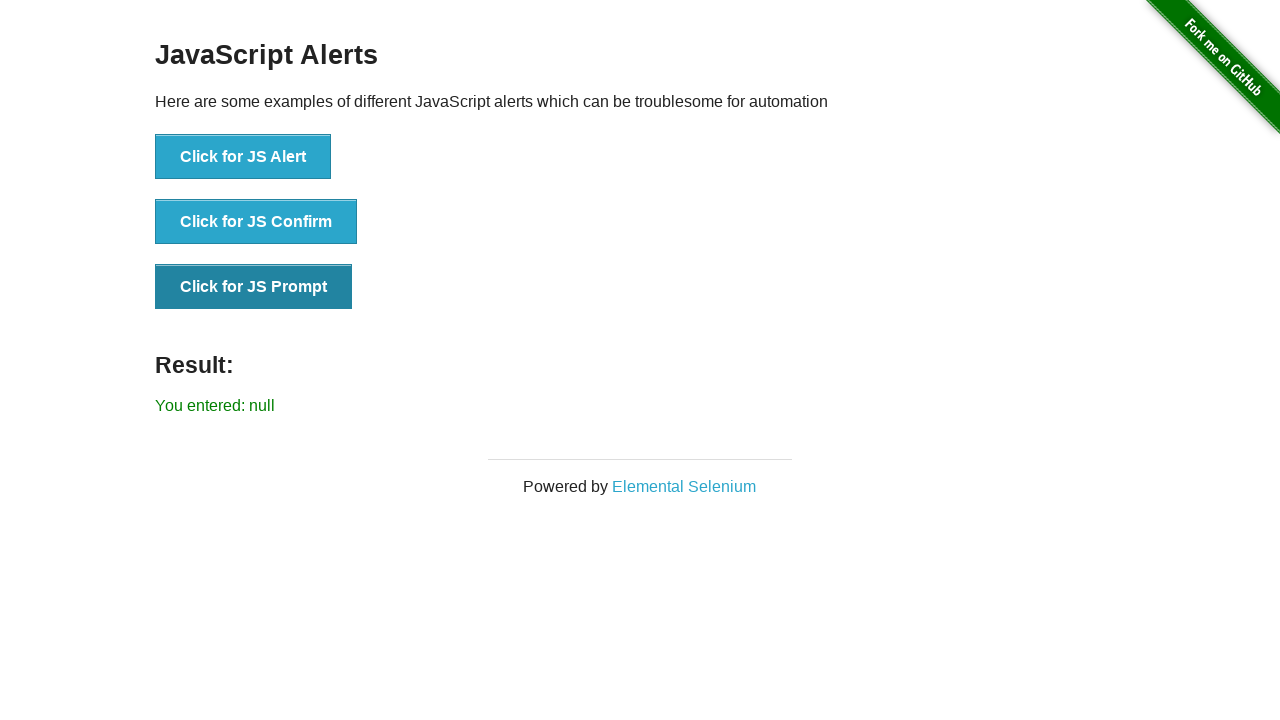